Navigates to the WebDriverIO homepage and clicks on the API link in the navigation

Starting URL: https://webdriver.io

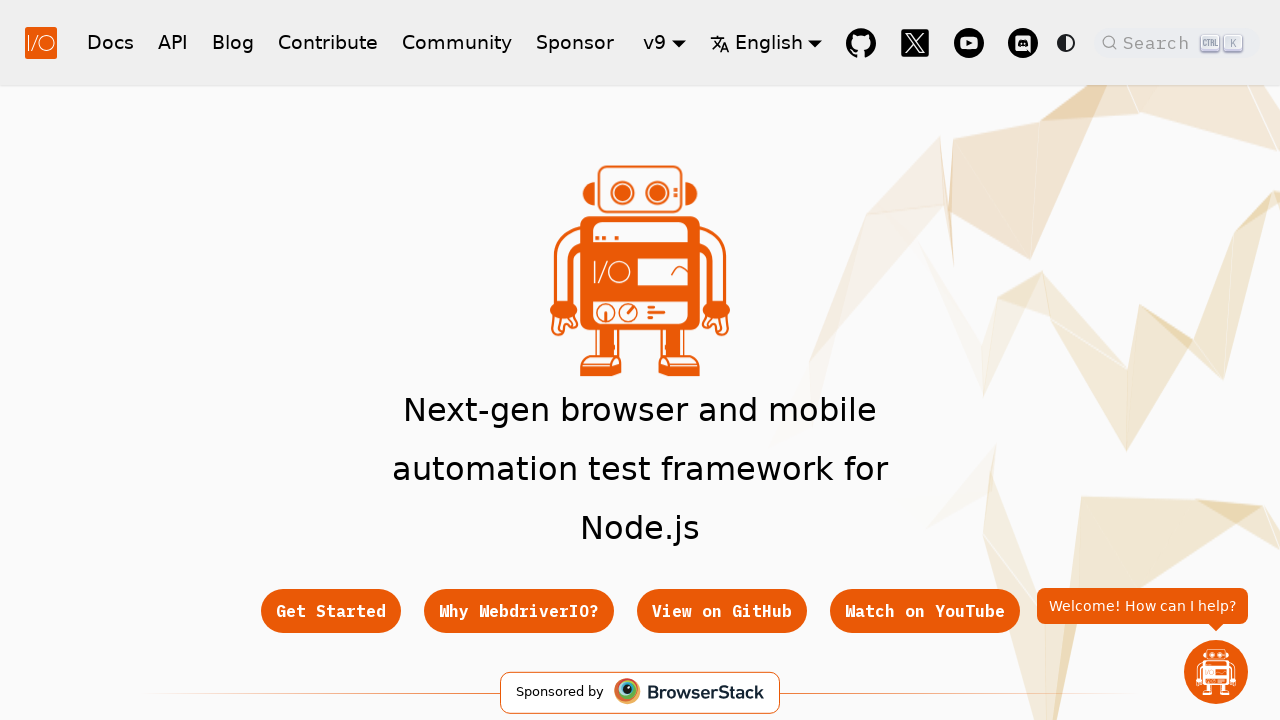

Navigated to WebDriverIO homepage at https://webdriver.io
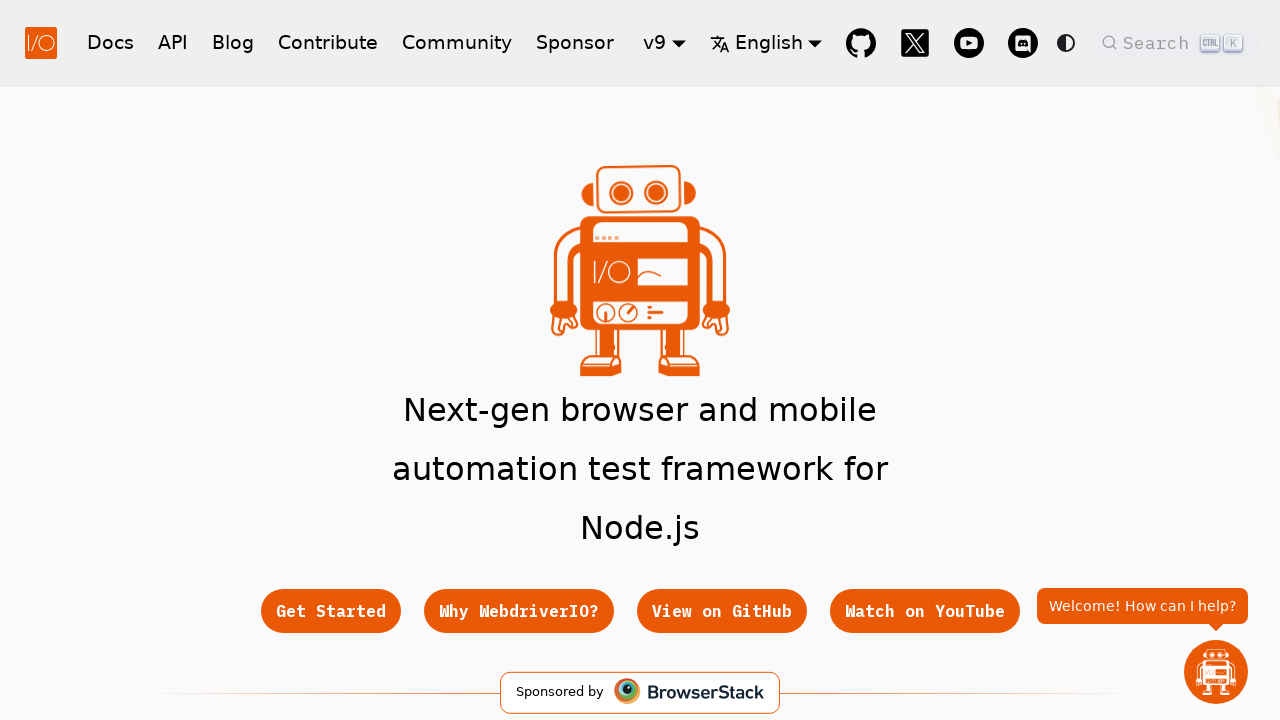

Clicked on the API link in the navigation at (173, 42) on a:text('API')
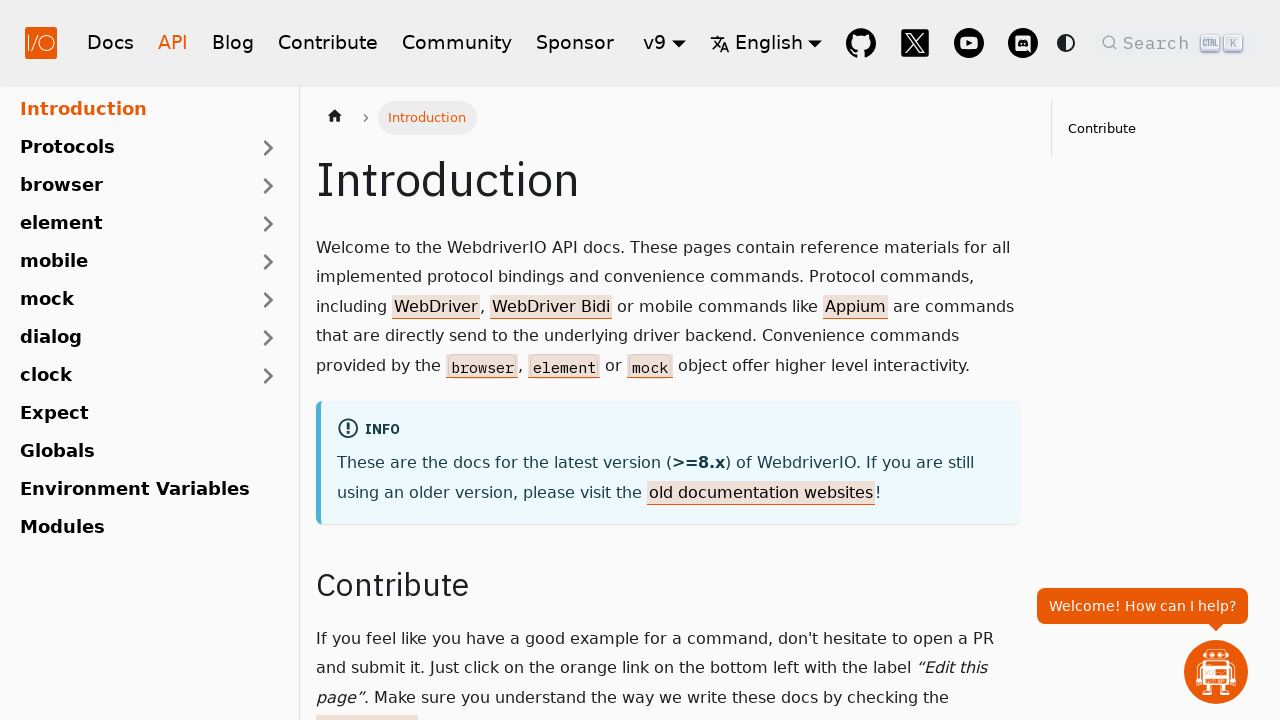

API page loaded successfully
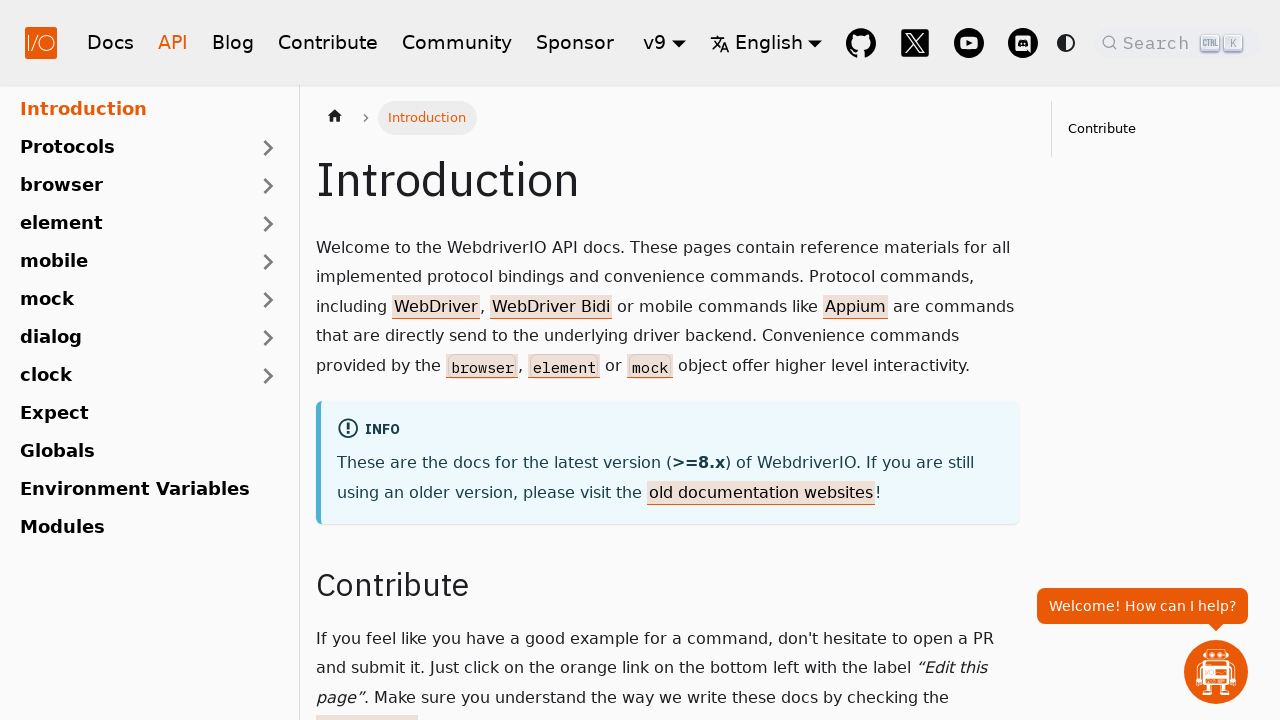

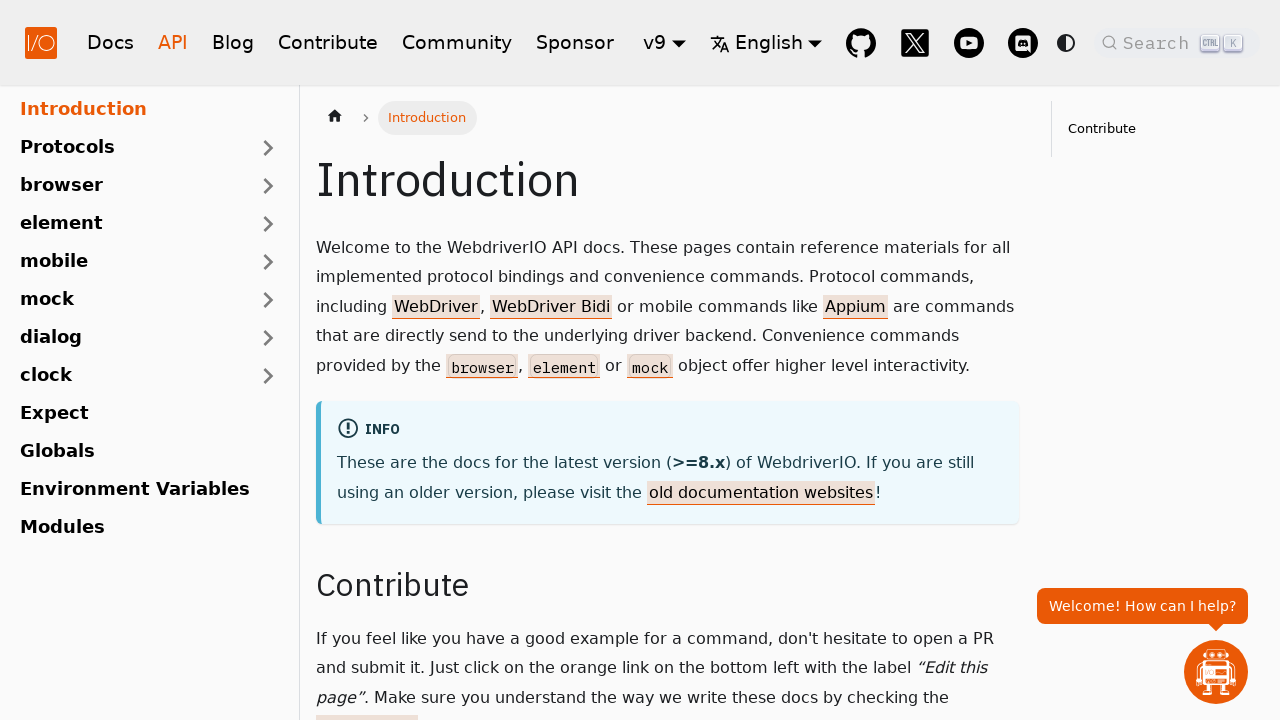